Tests checkbox functionality by checking and unchecking three checkboxes (Sports, Reading, Music) using different methods including locator+click, check(), and locator+check().

Starting URL: https://demoqa.com/automation-practice-form

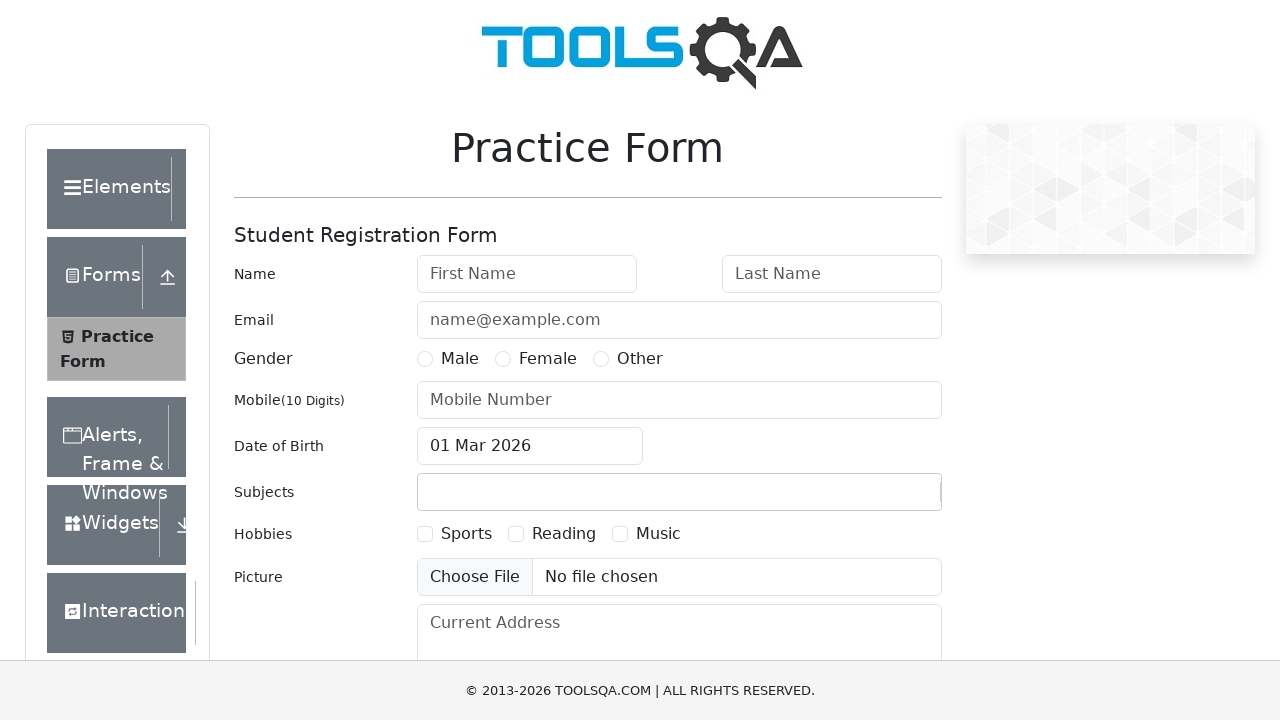

Checked 'Sports' checkbox using locator + click at (466, 534) on text=Sports
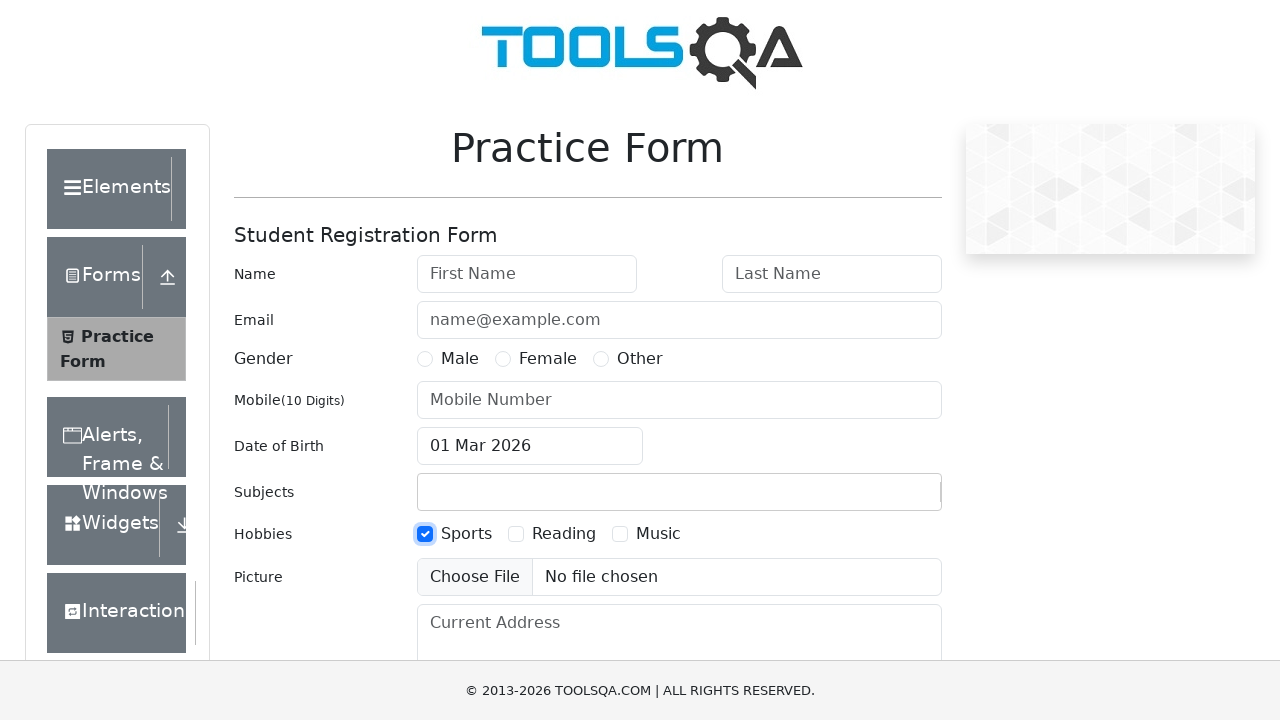

Checked 'Reading' checkbox using check() method at (564, 534) on text=Reading
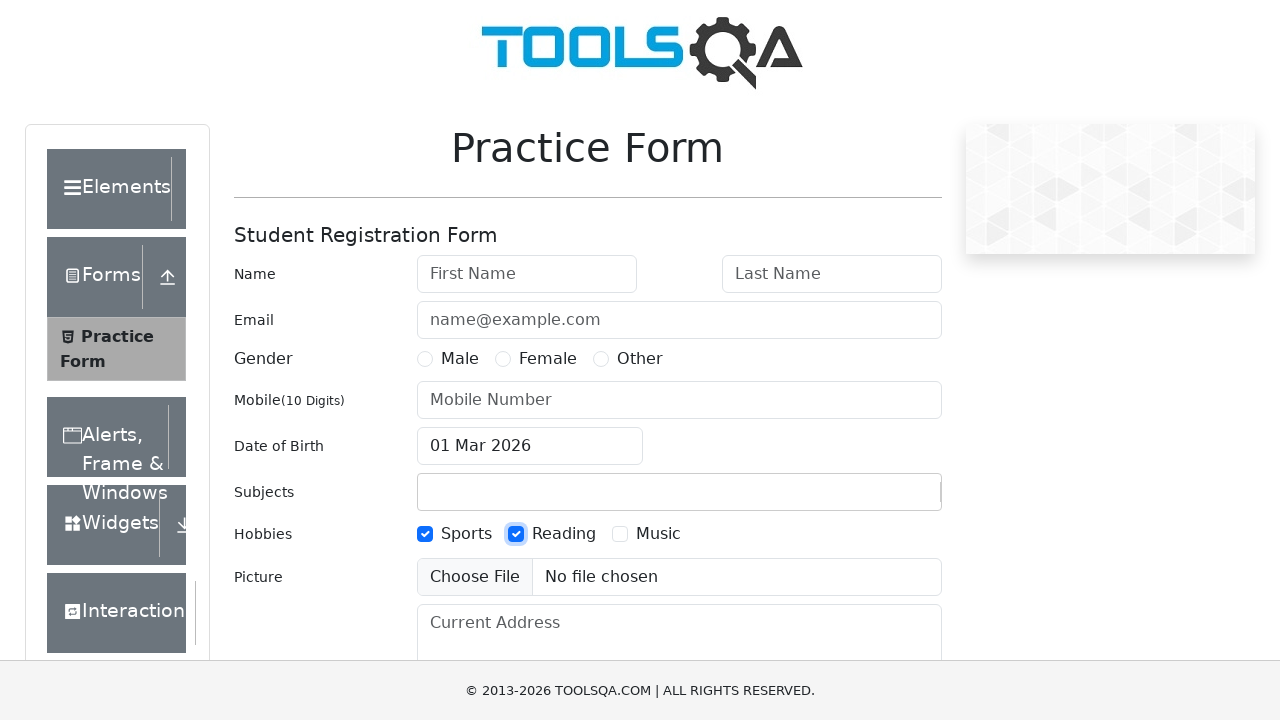

Checked 'Music' checkbox using locator + check() at (658, 534) on text=Music
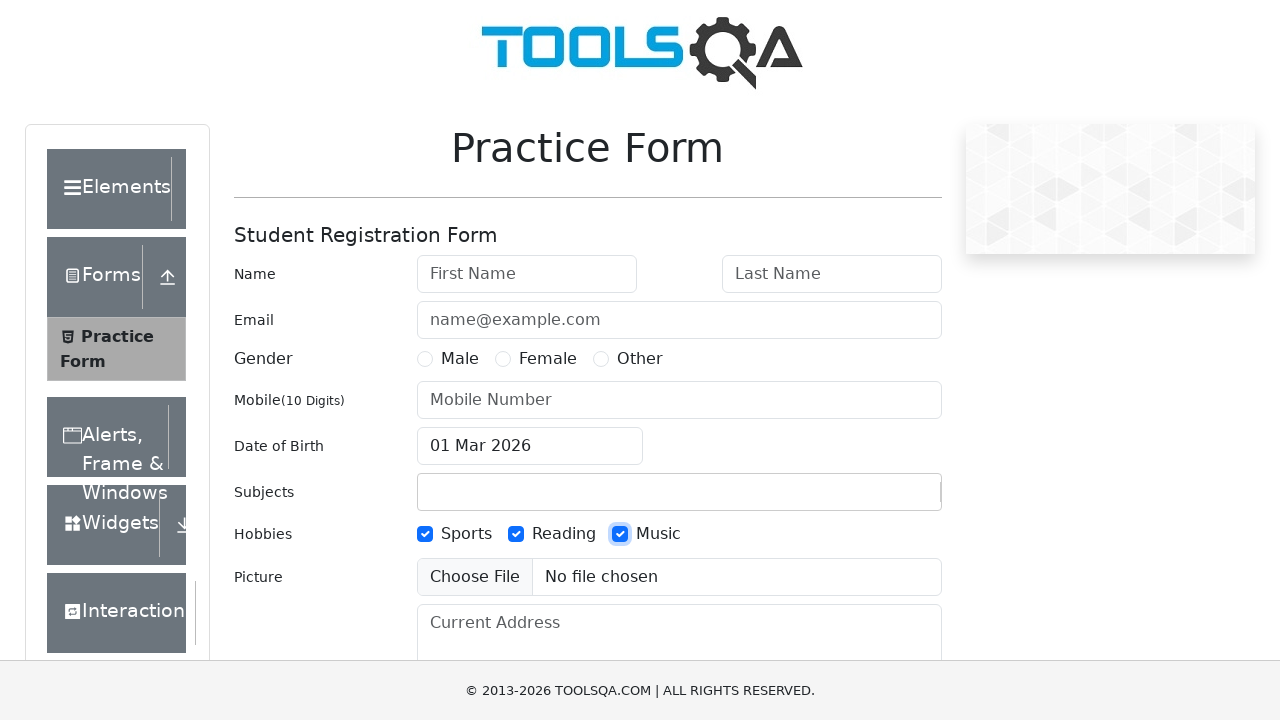

Unchecked 'Sports' checkbox using locator + click at (466, 534) on text=Sports
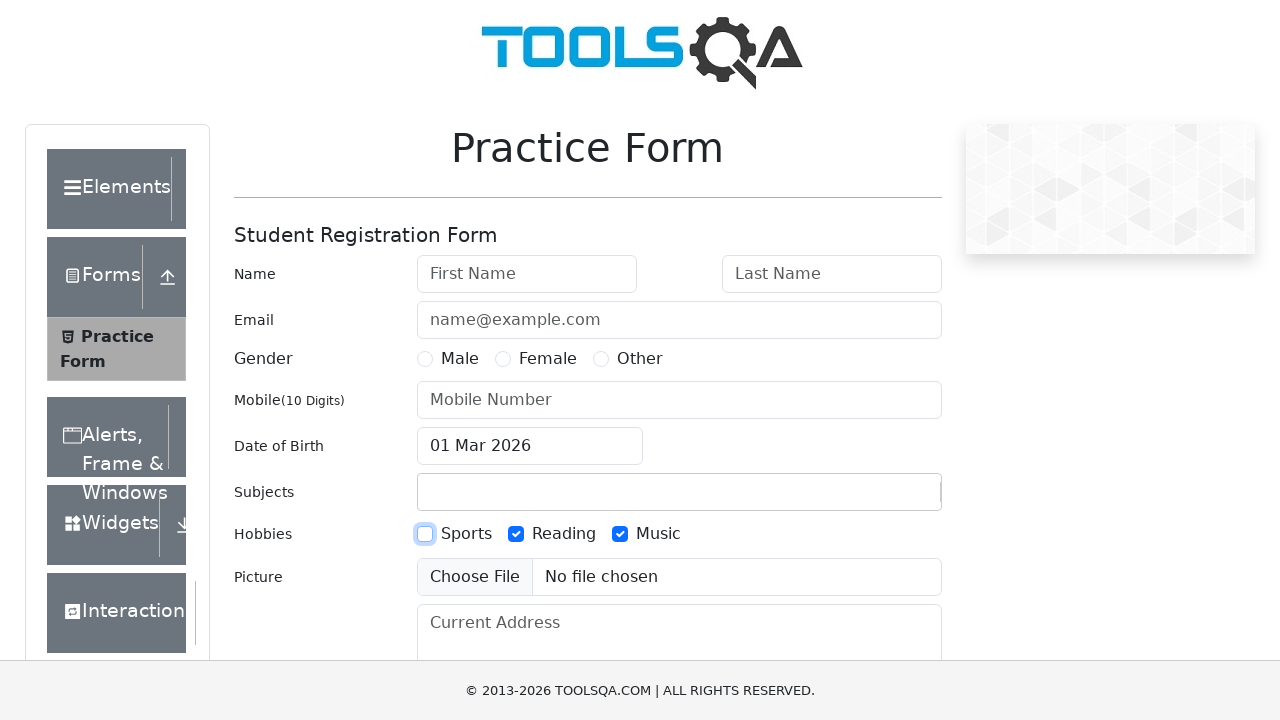

Unchecked 'Reading' checkbox using uncheck() method at (564, 534) on text=Reading
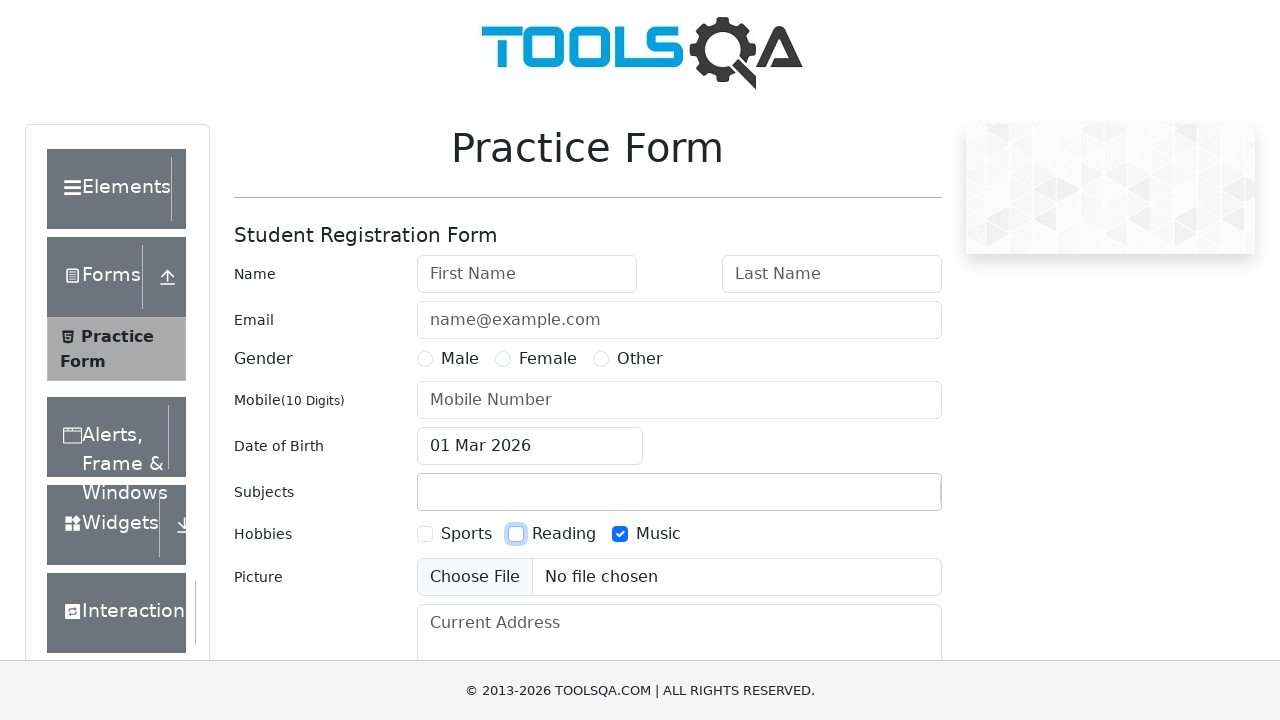

Unchecked 'Music' checkbox using locator + uncheck() at (658, 534) on text=Music
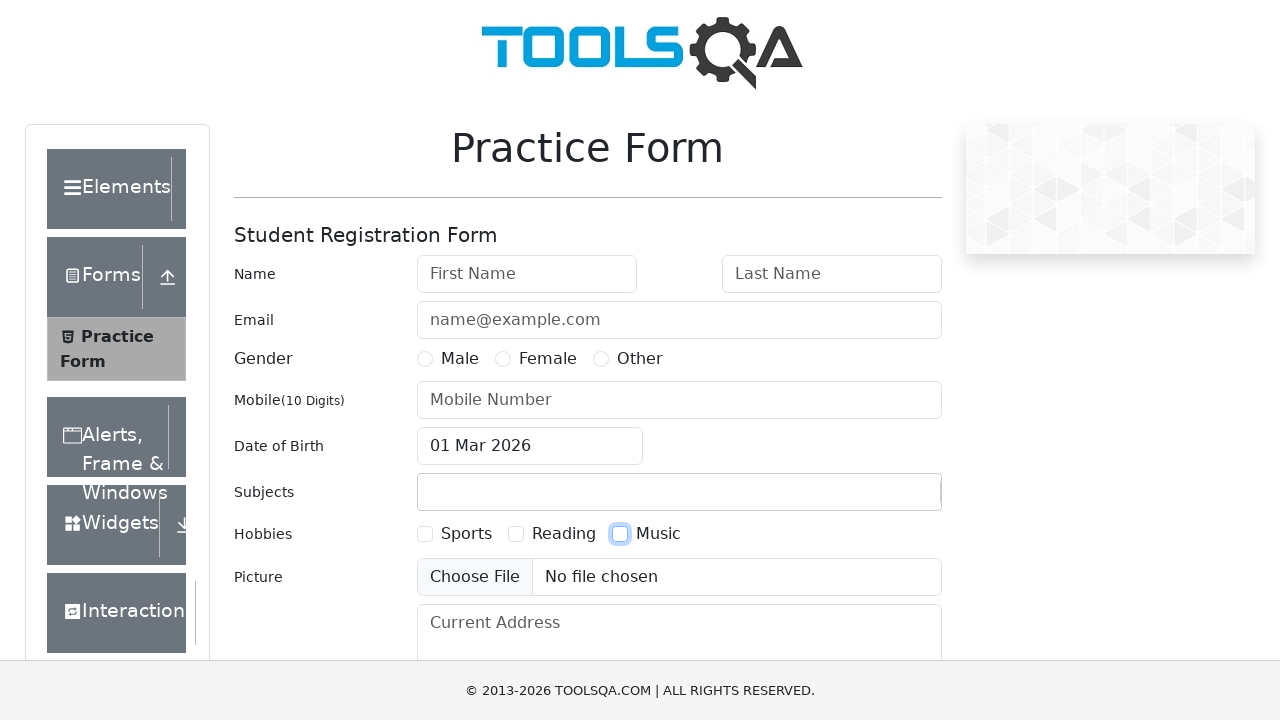

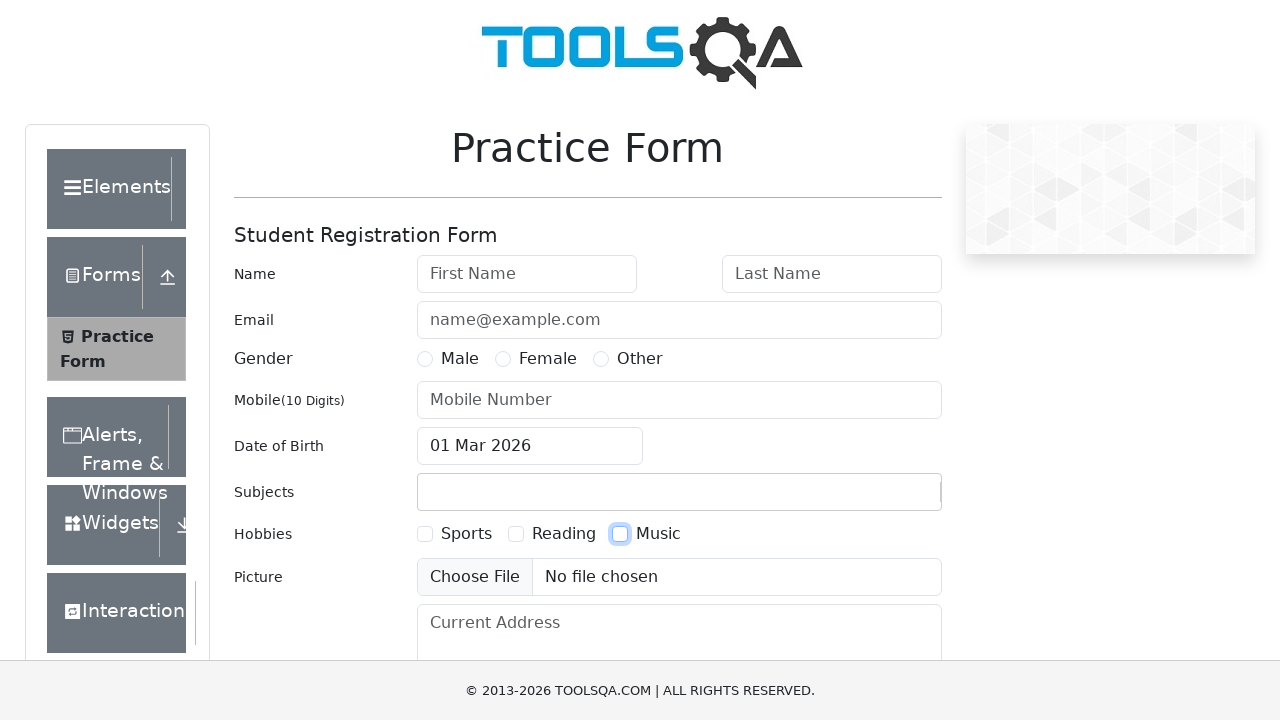